Tests setting window size by changing browser viewport dimensions

Starting URL: http://omayo.blogspot.com

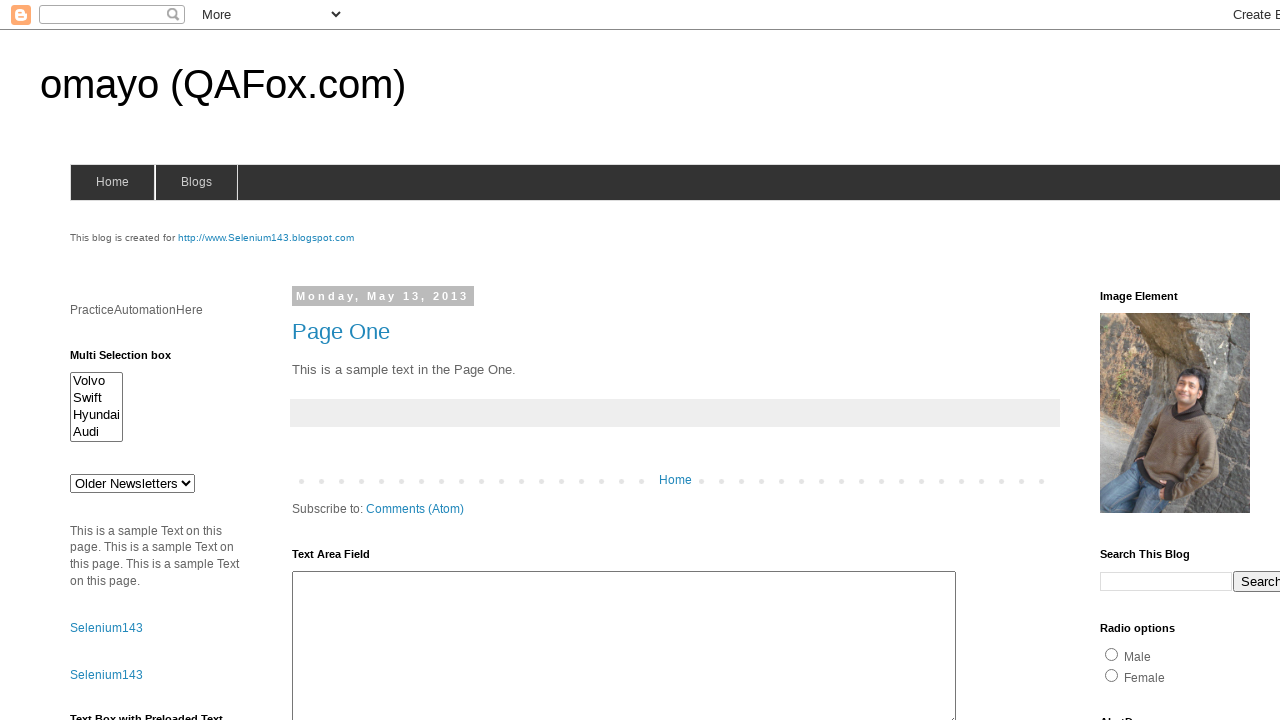

Set viewport size to 400x800 pixels
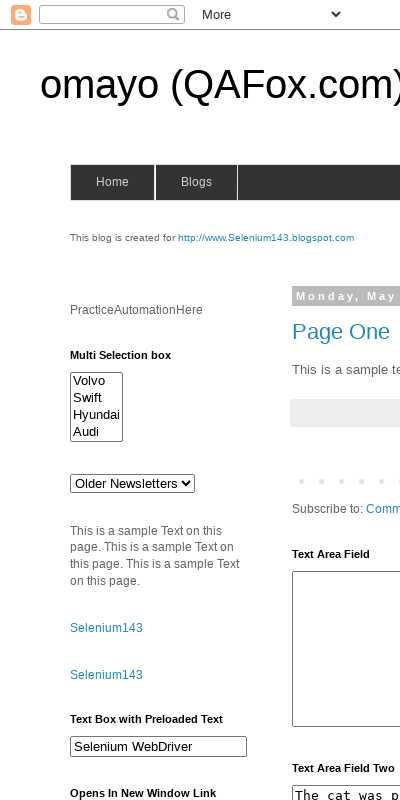

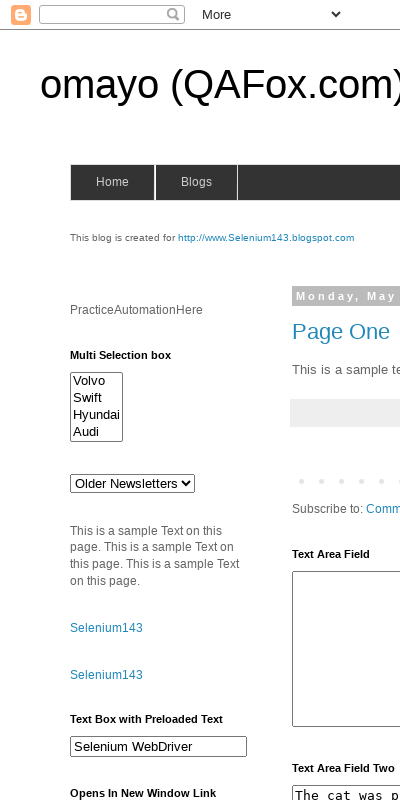